Tests a data types form by filling in personal information fields (first name, last name, address, email, phone, city, country, job position, company) while intentionally leaving the zip code empty, then submits the form and verifies that filled fields are highlighted green and the empty zip code field is highlighted red.

Starting URL: https://bonigarcia.dev/selenium-webdriver-java/data-types.html

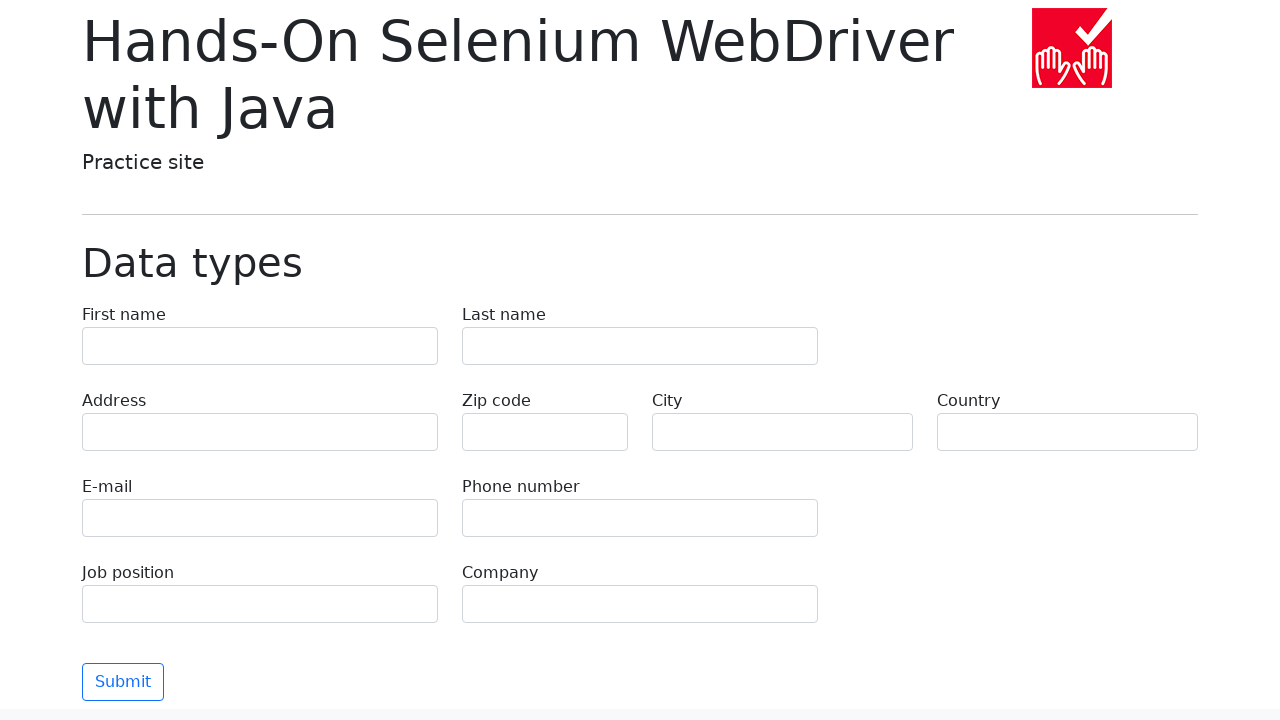

Filled first name field with 'Иван' on [name='first-name']
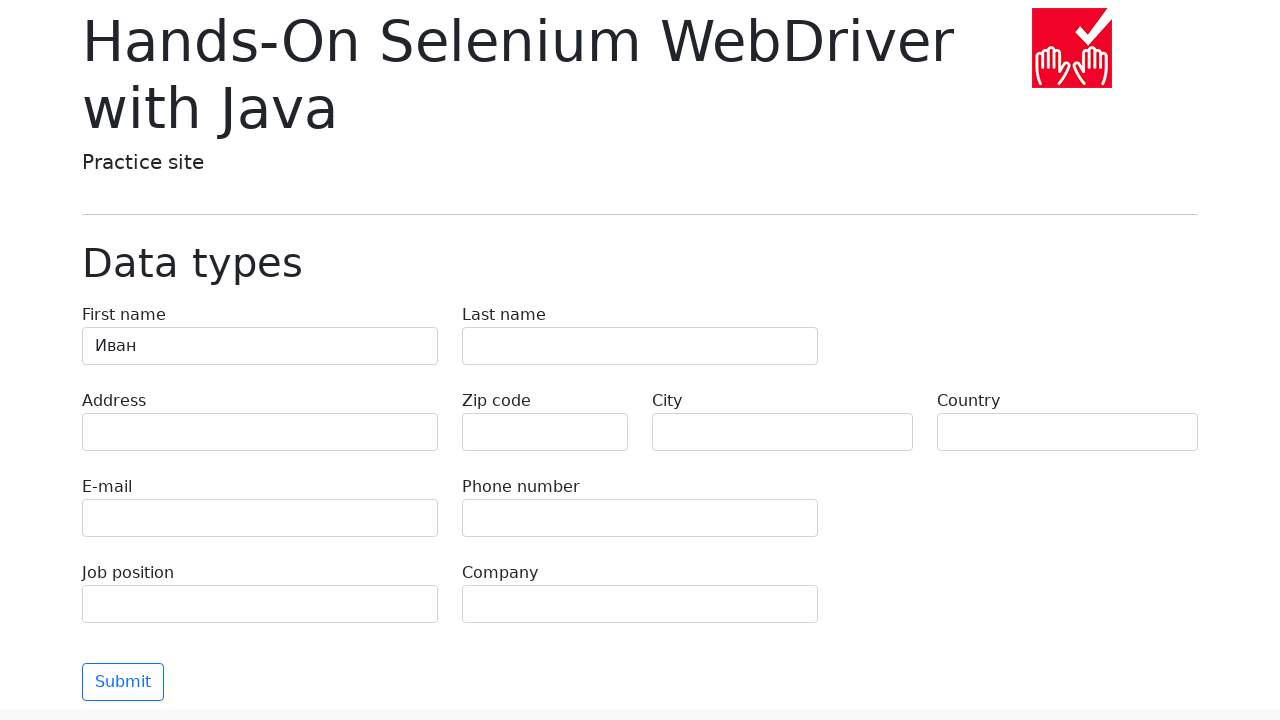

Filled last name field with 'Петров' on [name='last-name']
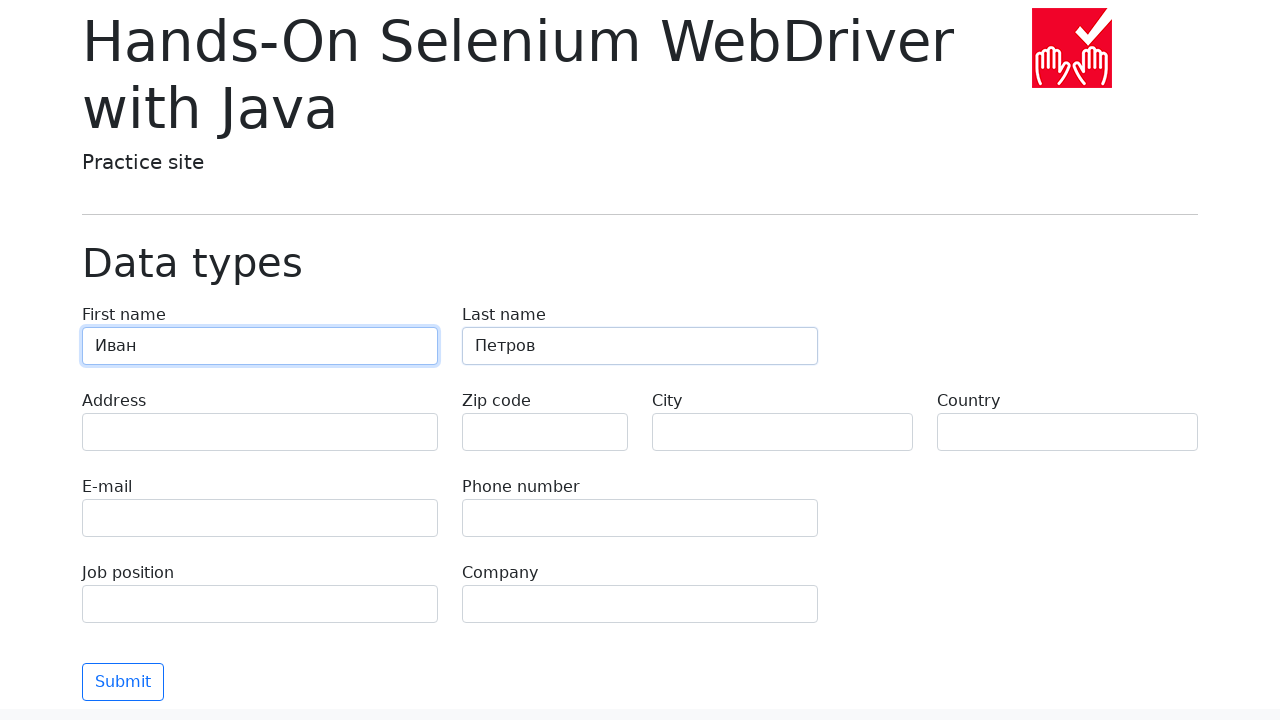

Filled address field with 'Ленина, 55-3' on [name='address']
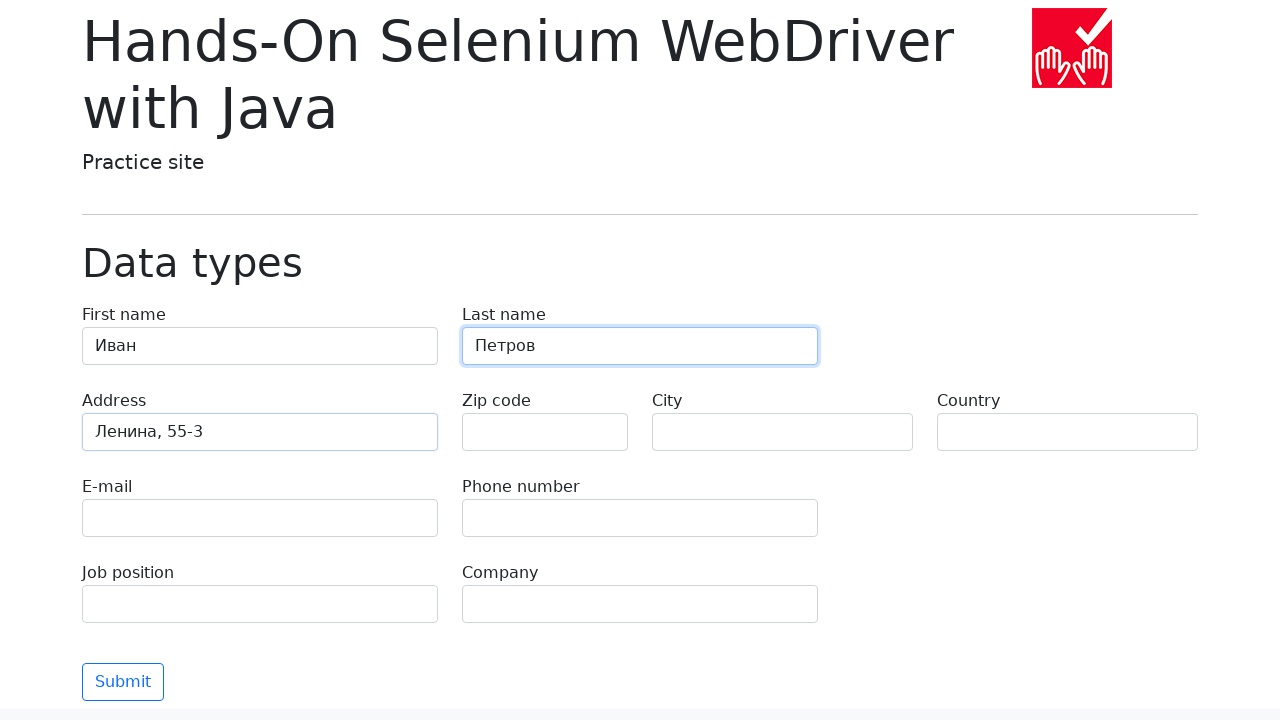

Filled email field with 'test@skypro.com' on [name='e-mail']
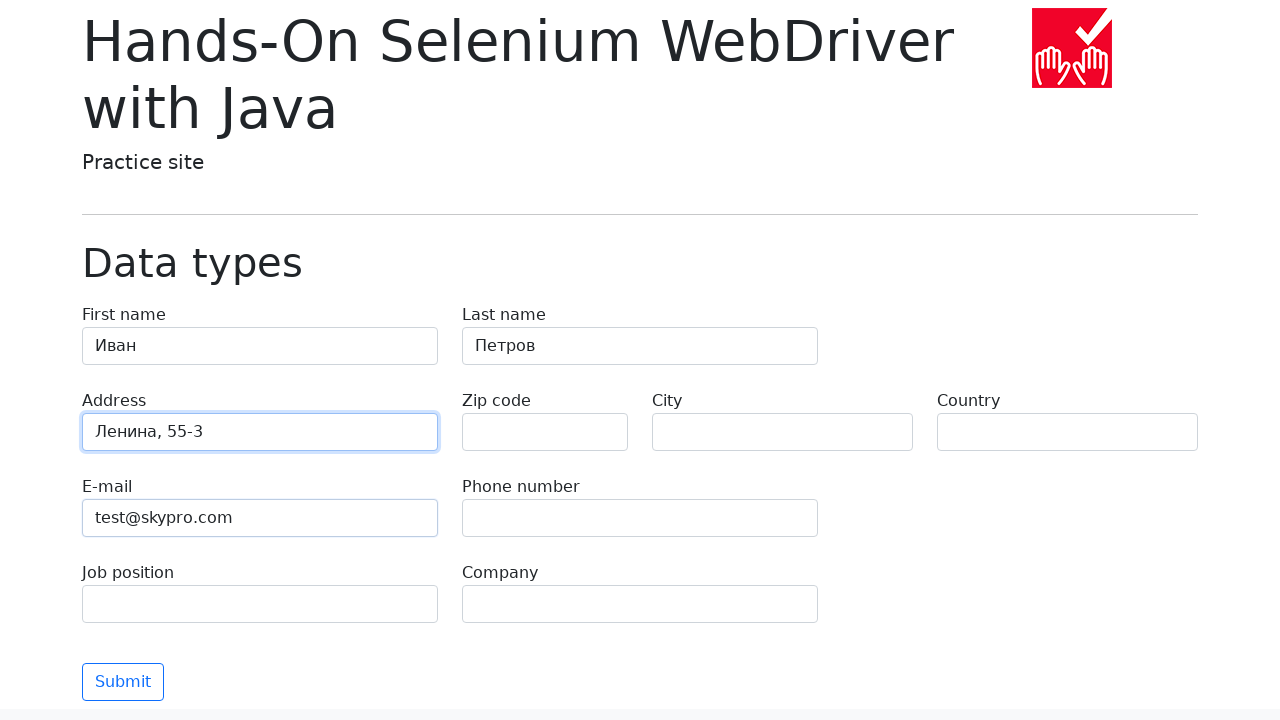

Filled phone field with '+798589998787' on [name='phone']
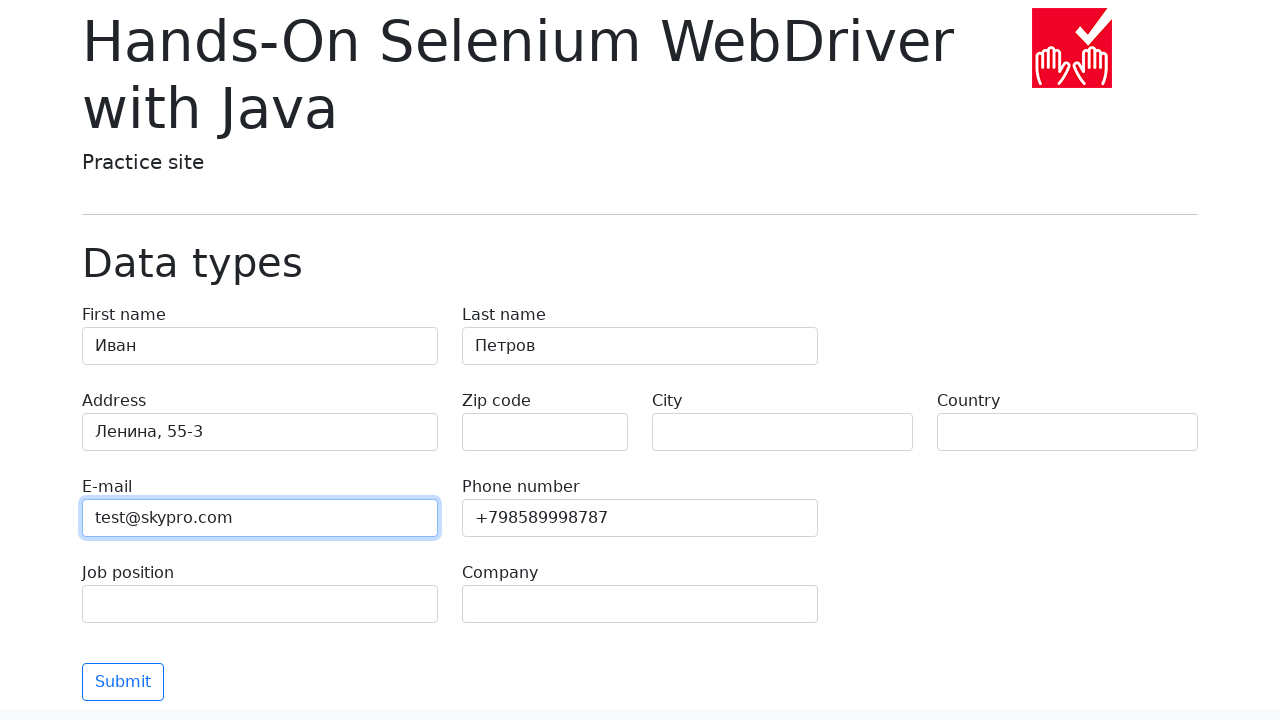

Filled city field with 'Москва' on [name='city']
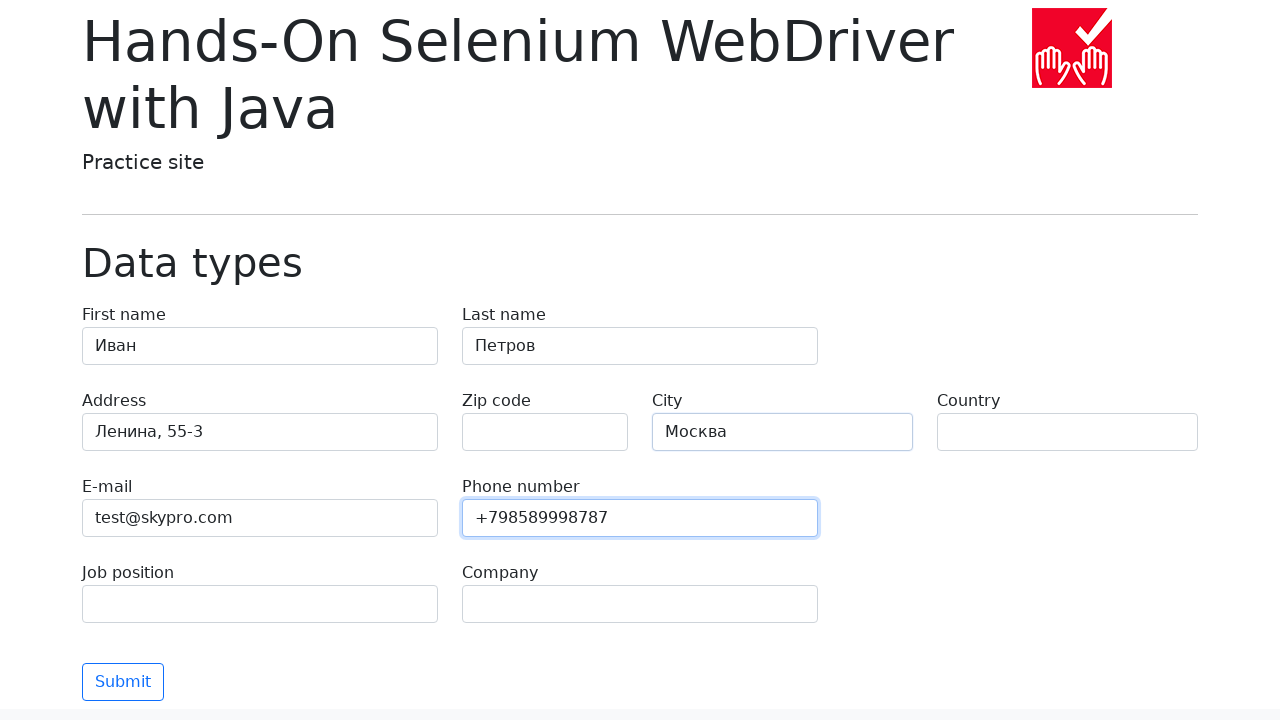

Filled country field with 'Россия' on [name='country']
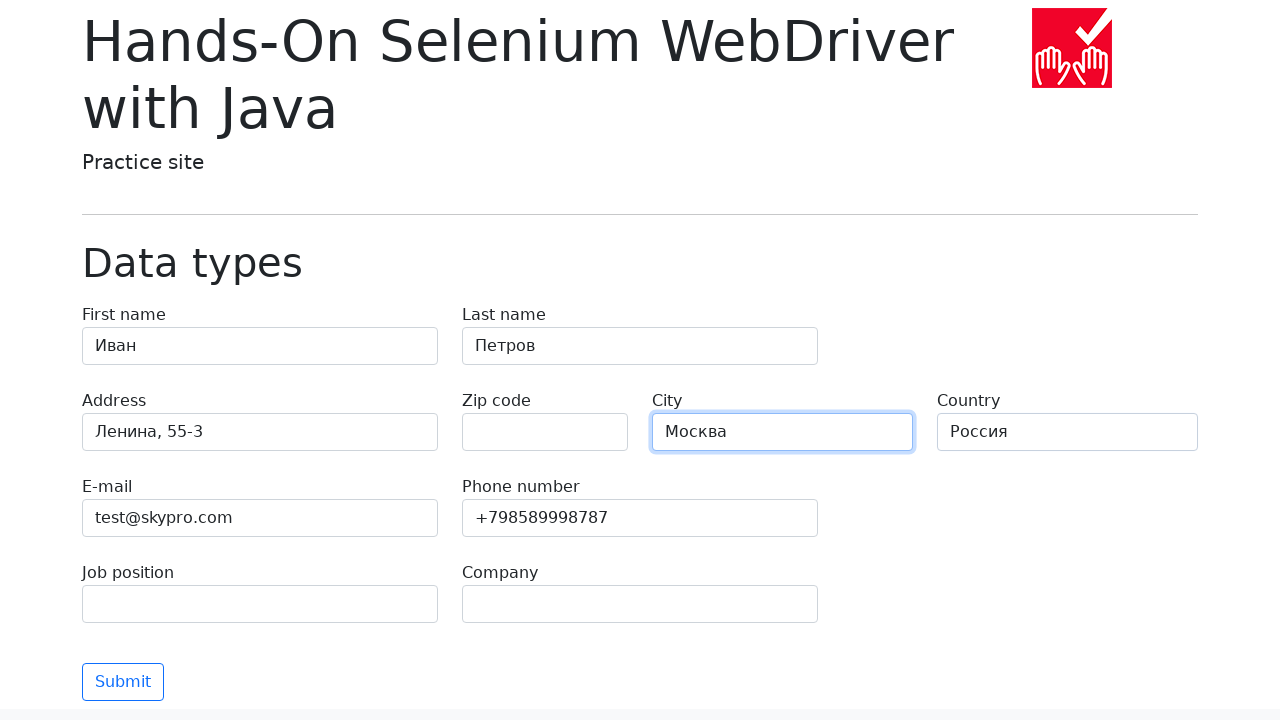

Filled job position field with 'QA' on [name='job-position']
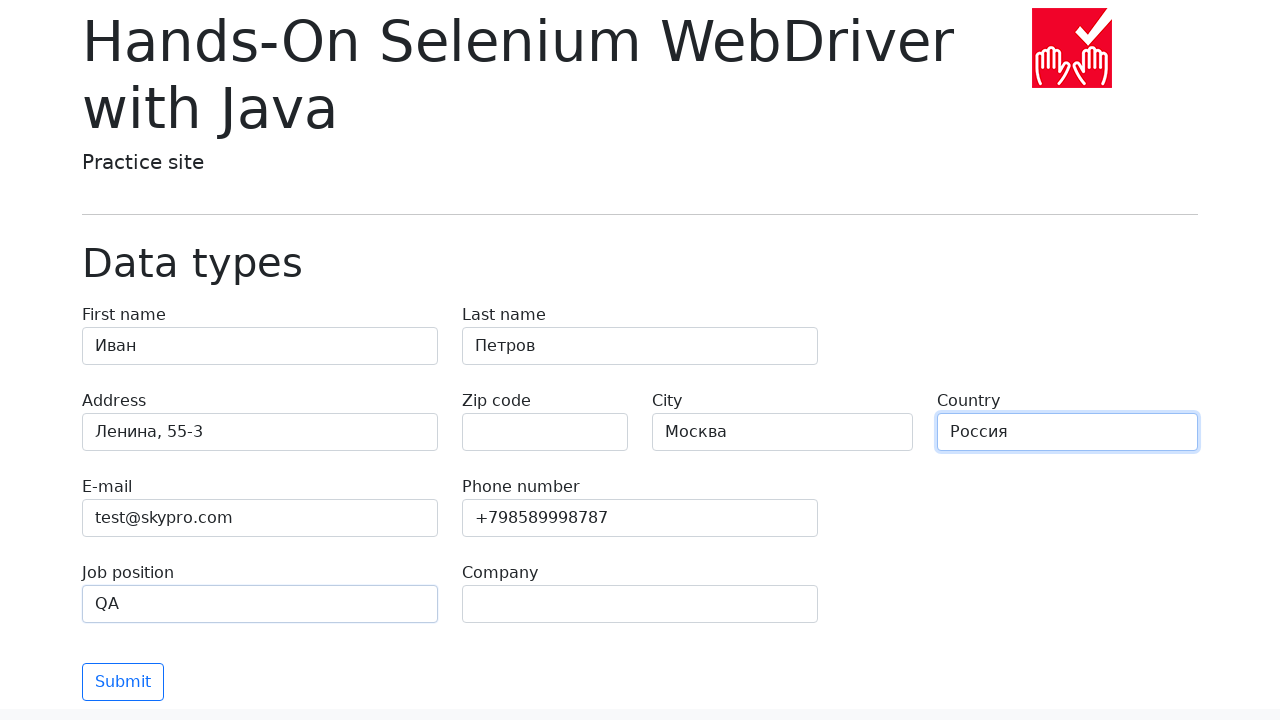

Filled company field with 'SkyPro' on [name='company']
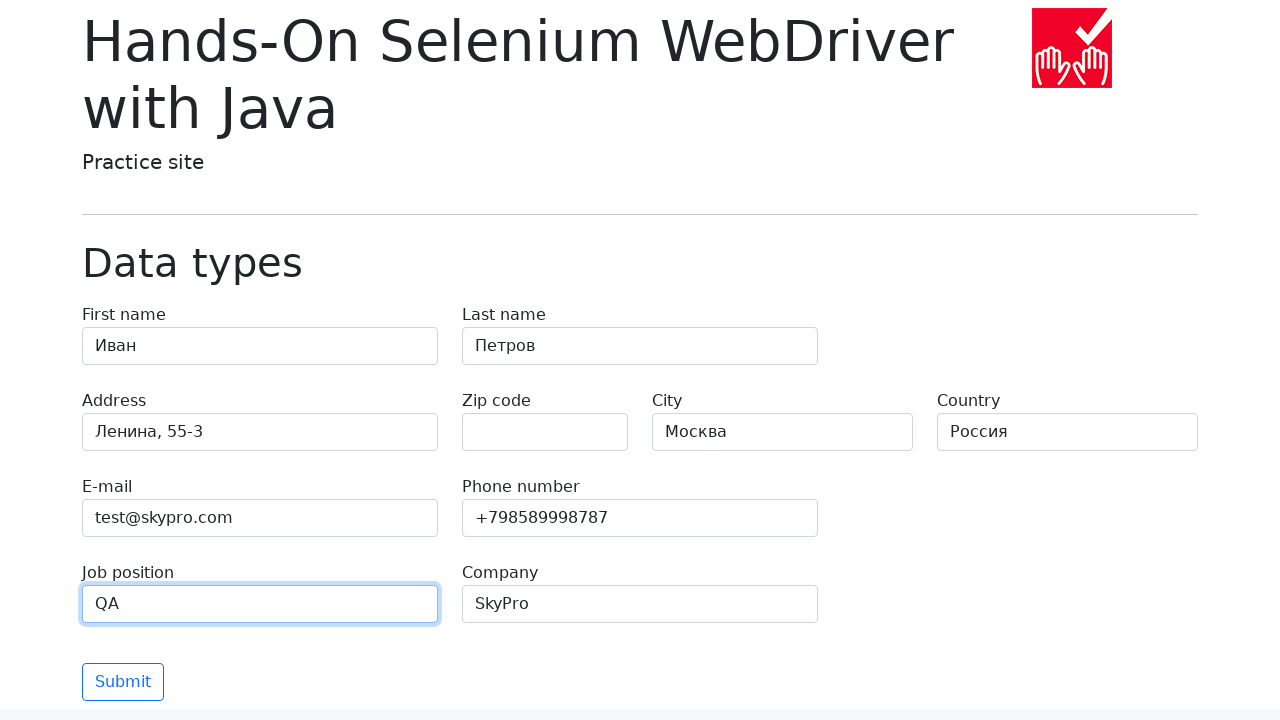

Clicked submit button to submit form at (123, 682) on button[type='submit']
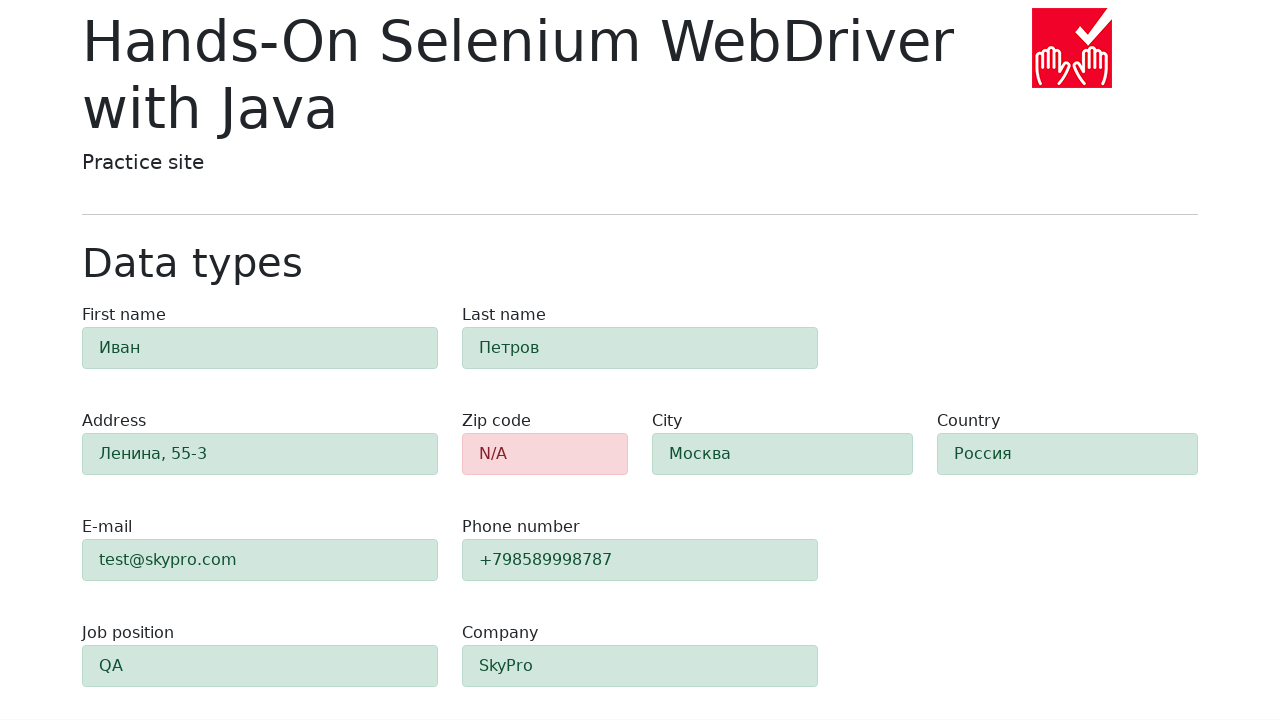

Form validation completed, zip code field visible
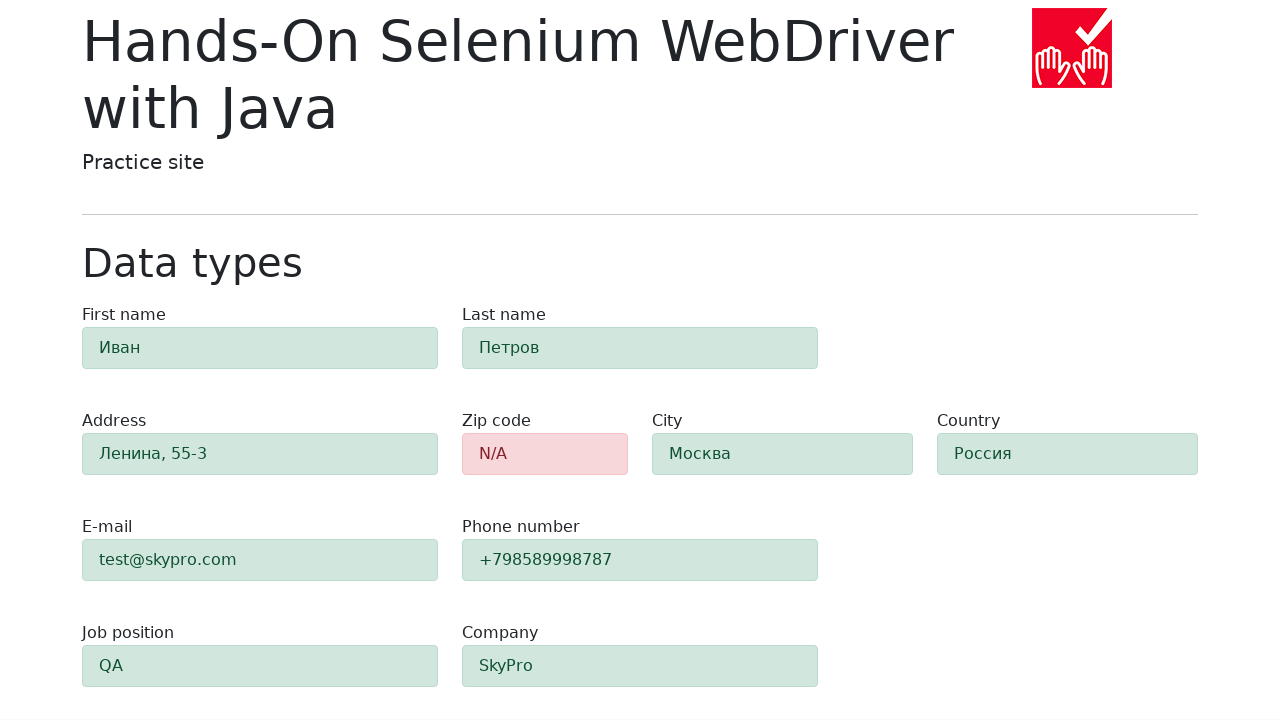

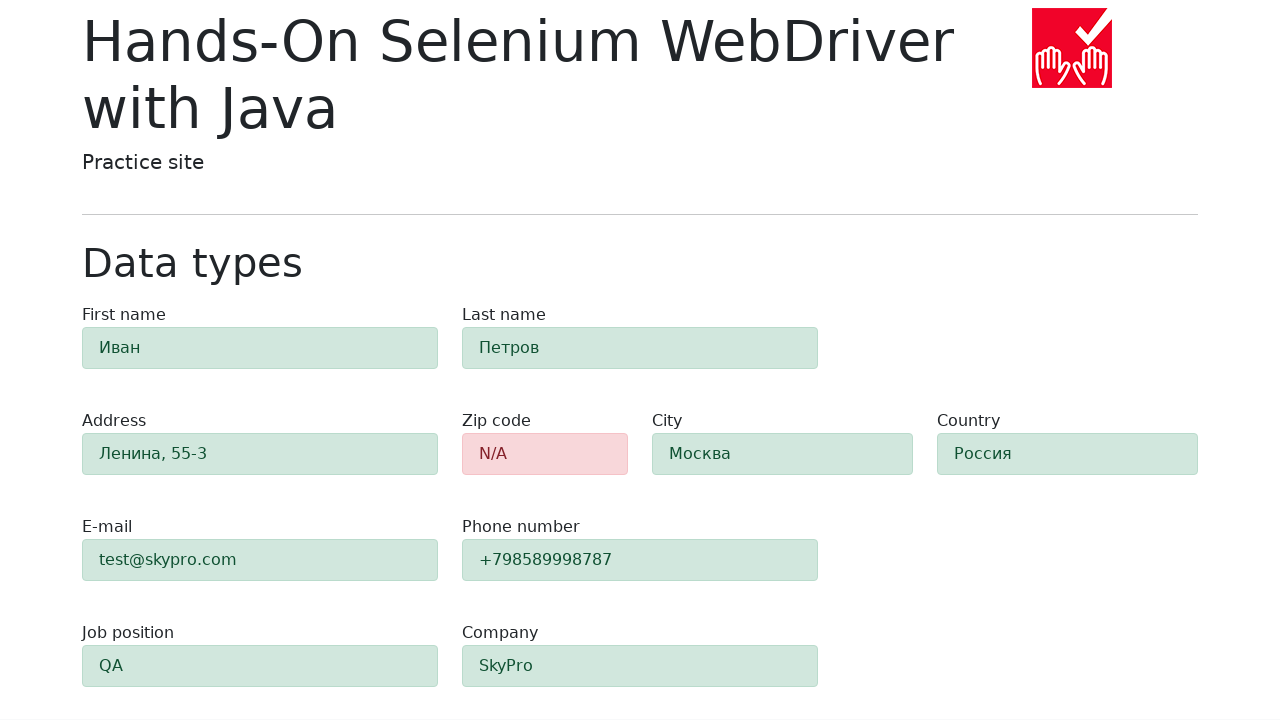